Navigates to an ImageBam image page, clicks the "Continue to your image" link to bypass the interstitial page, and waits for the image to load.

Starting URL: https://www.imagebam.com/image/e5a54f891357694

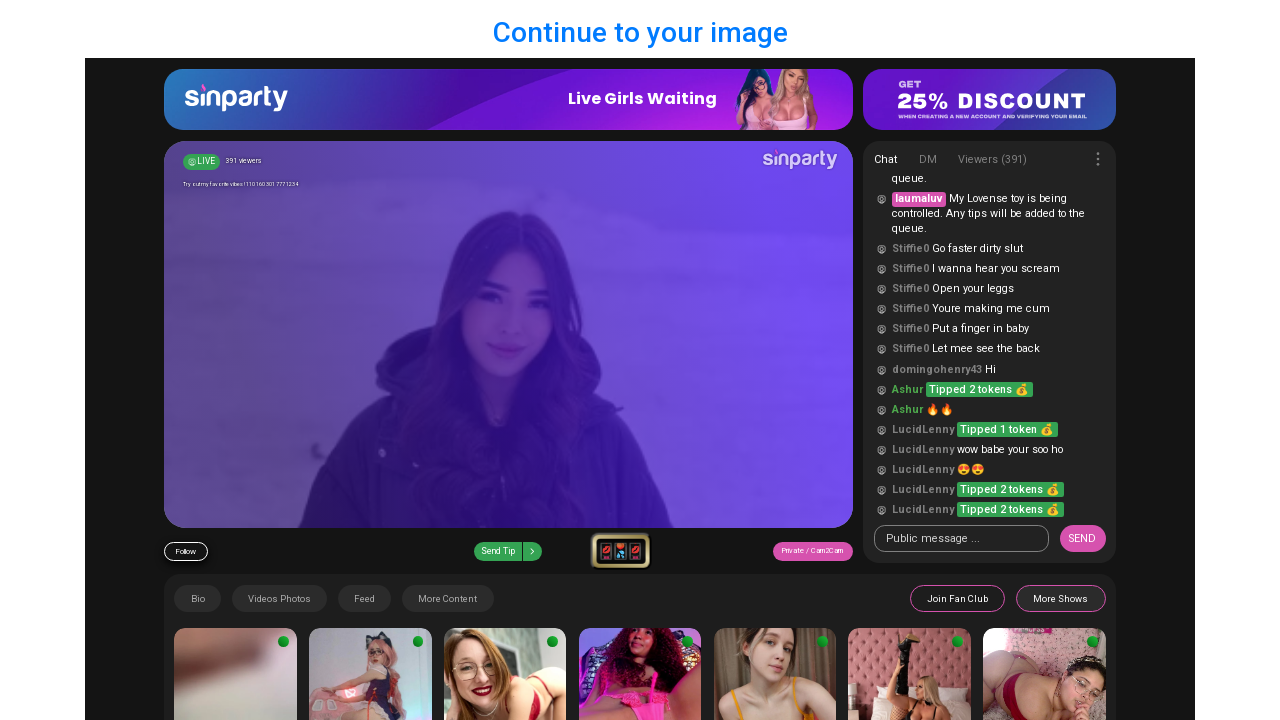

Clicked 'Continue to your image' link to bypass interstitial page at (640, 32) on text=Continue to your image
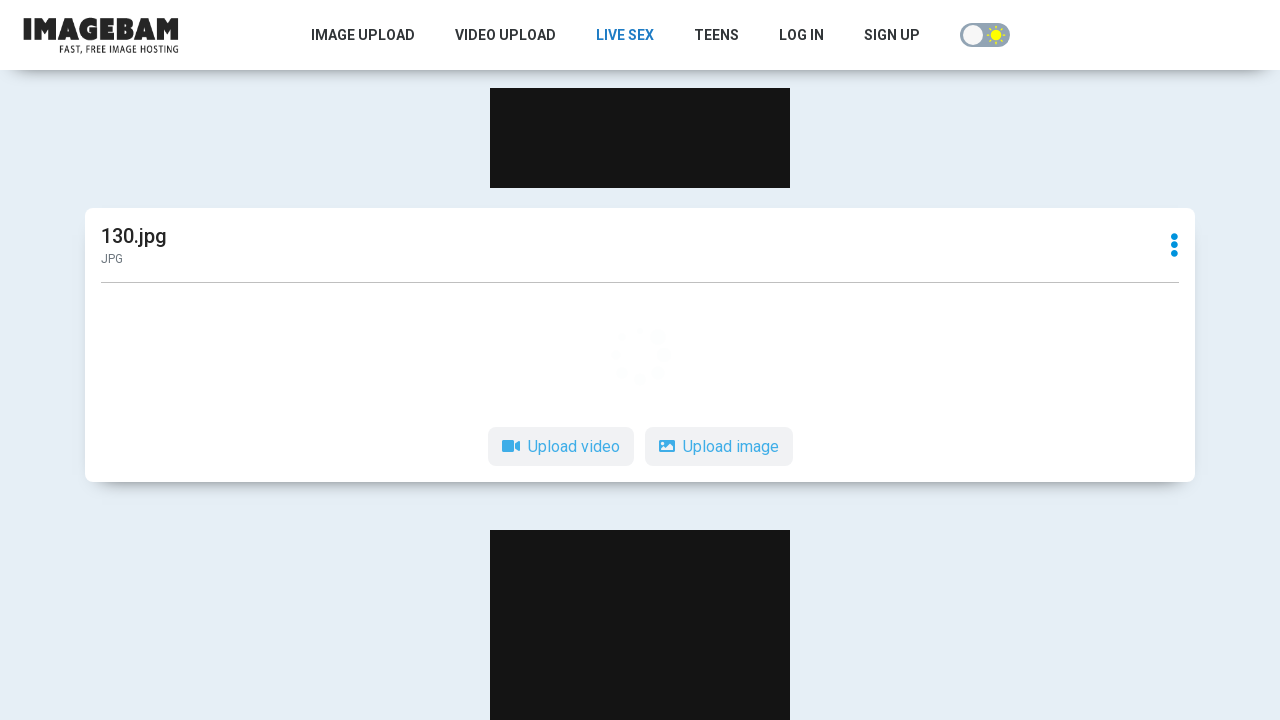

Image loaded successfully
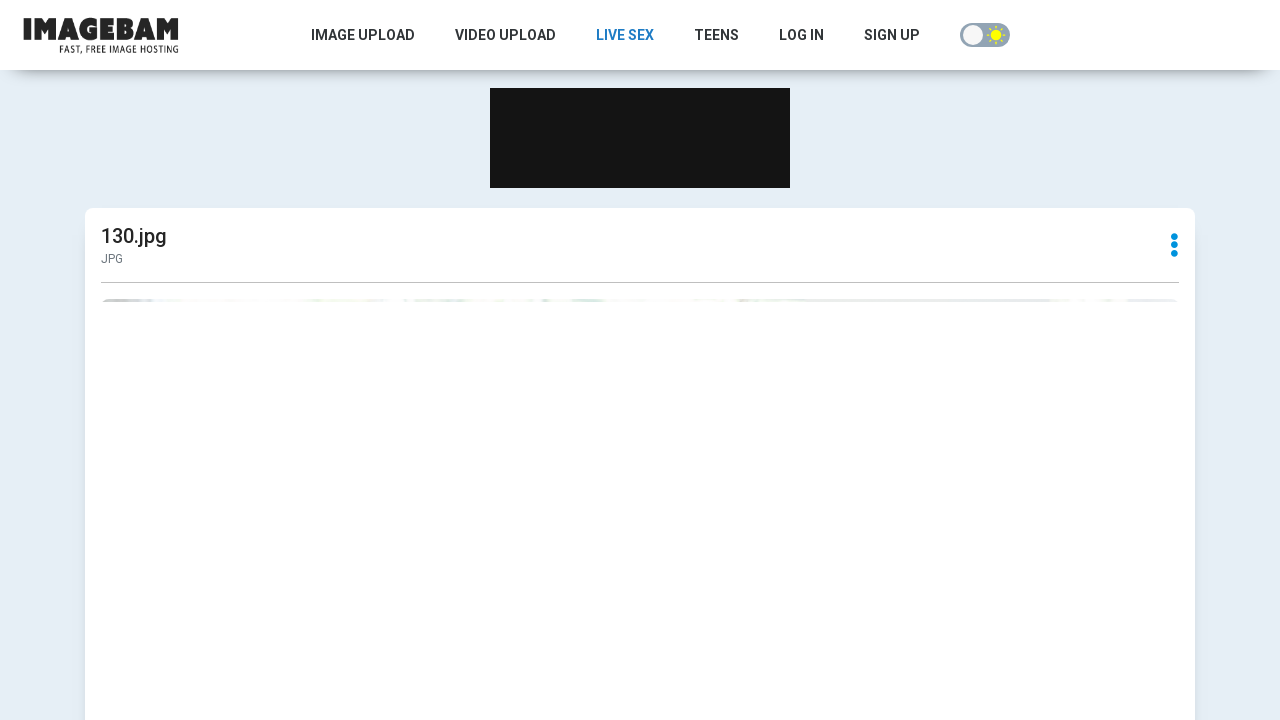

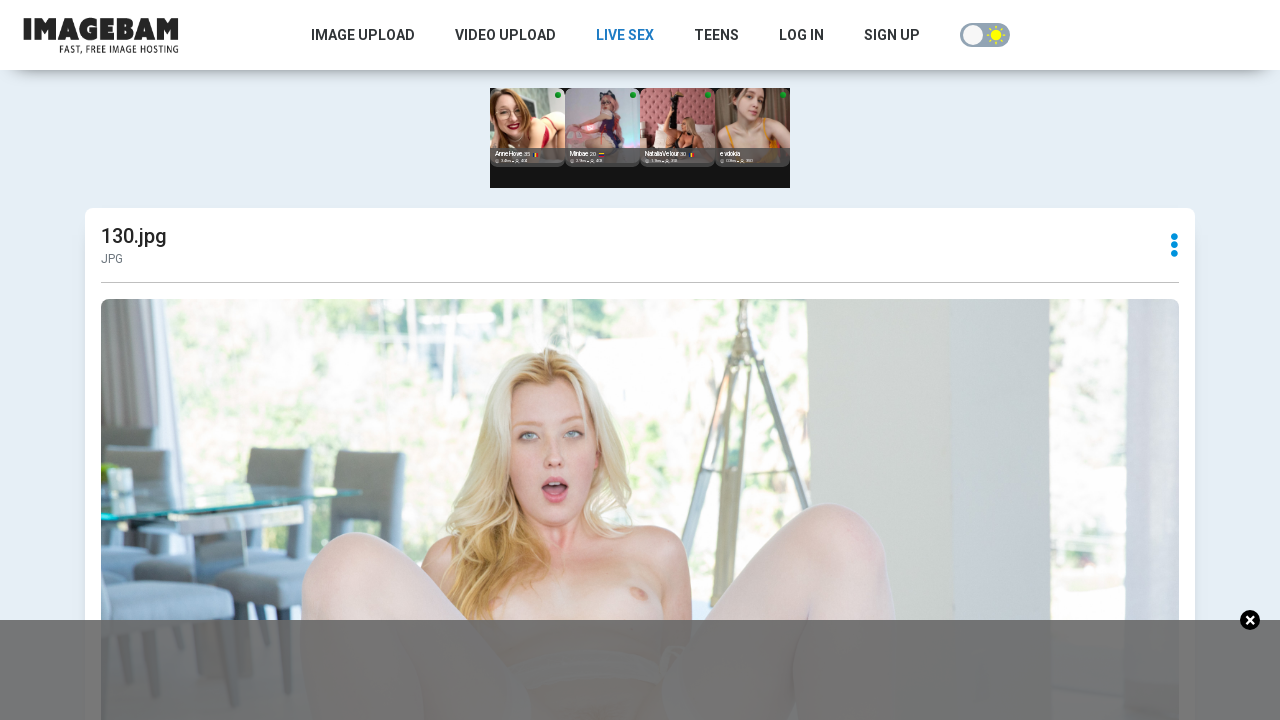